Tests that submitting file upload form without selecting a file shows an error

Starting URL: https://the-internet.herokuapp.com/

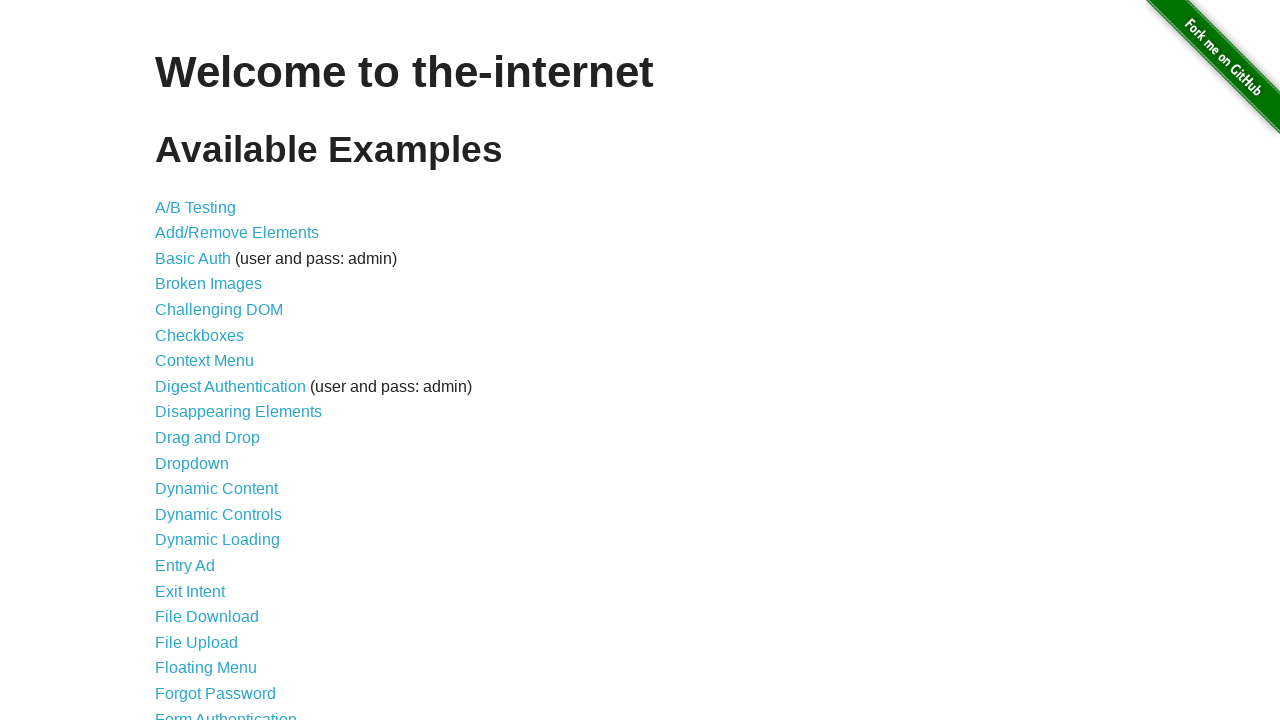

Clicked on file upload page link at (196, 642) on a[href='/upload']
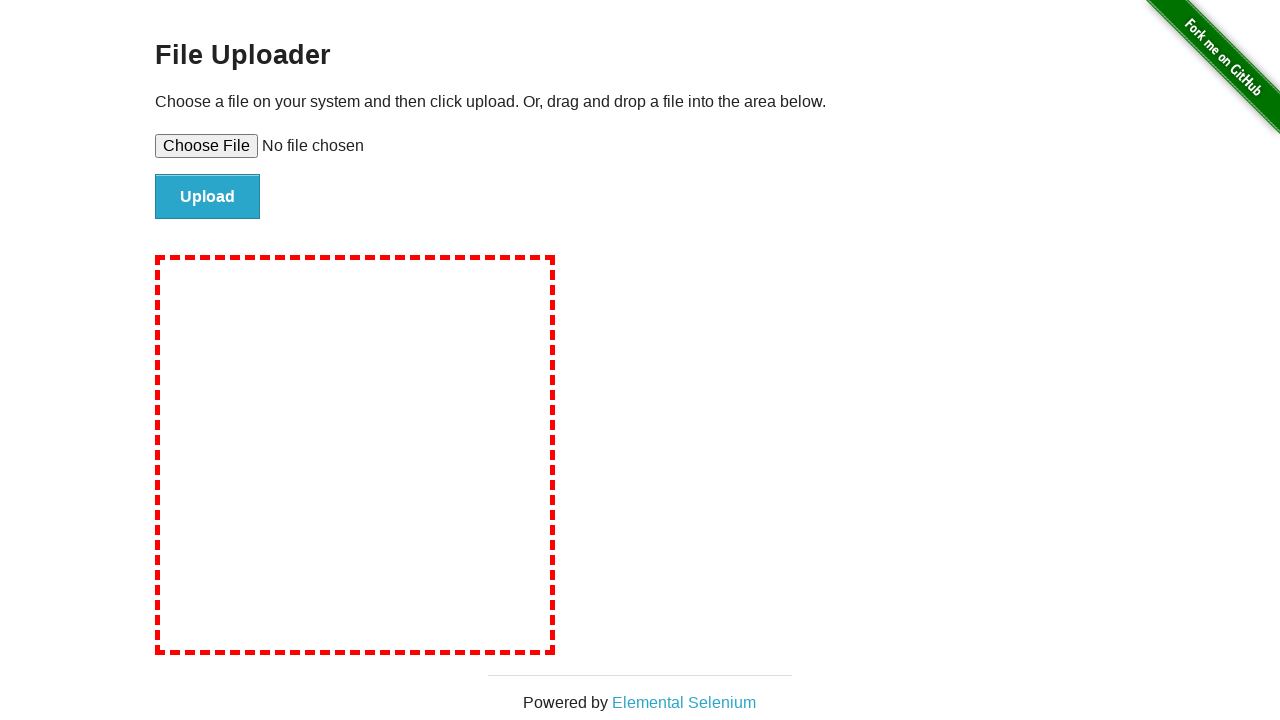

Clicked submit button without selecting a file at (208, 197) on #file-submit
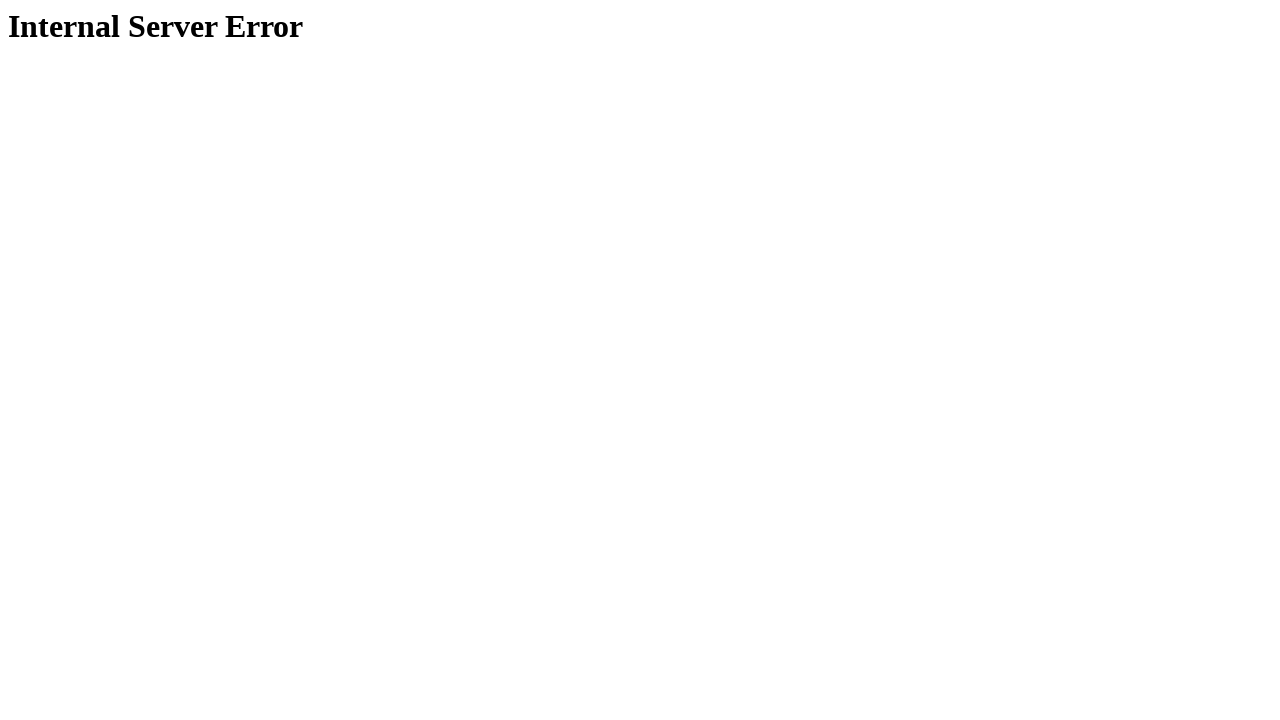

Error page header loaded
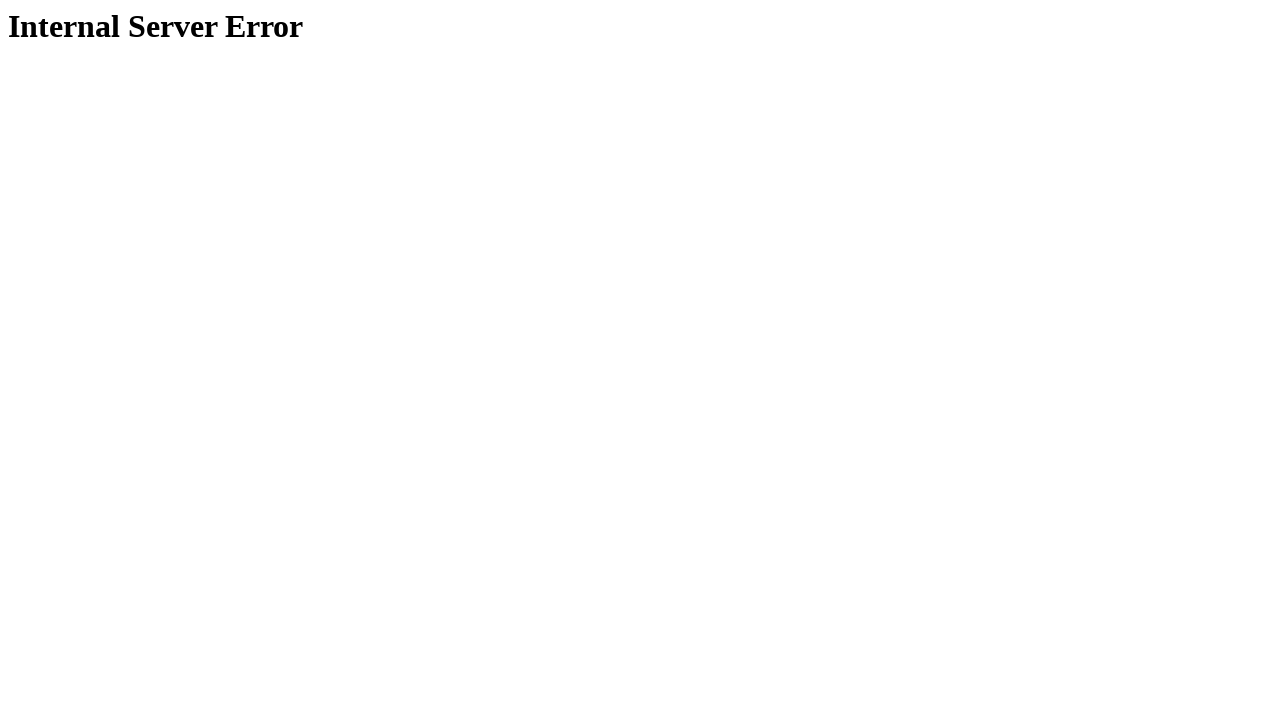

Retrieved error message text: 'Internal Server Error'
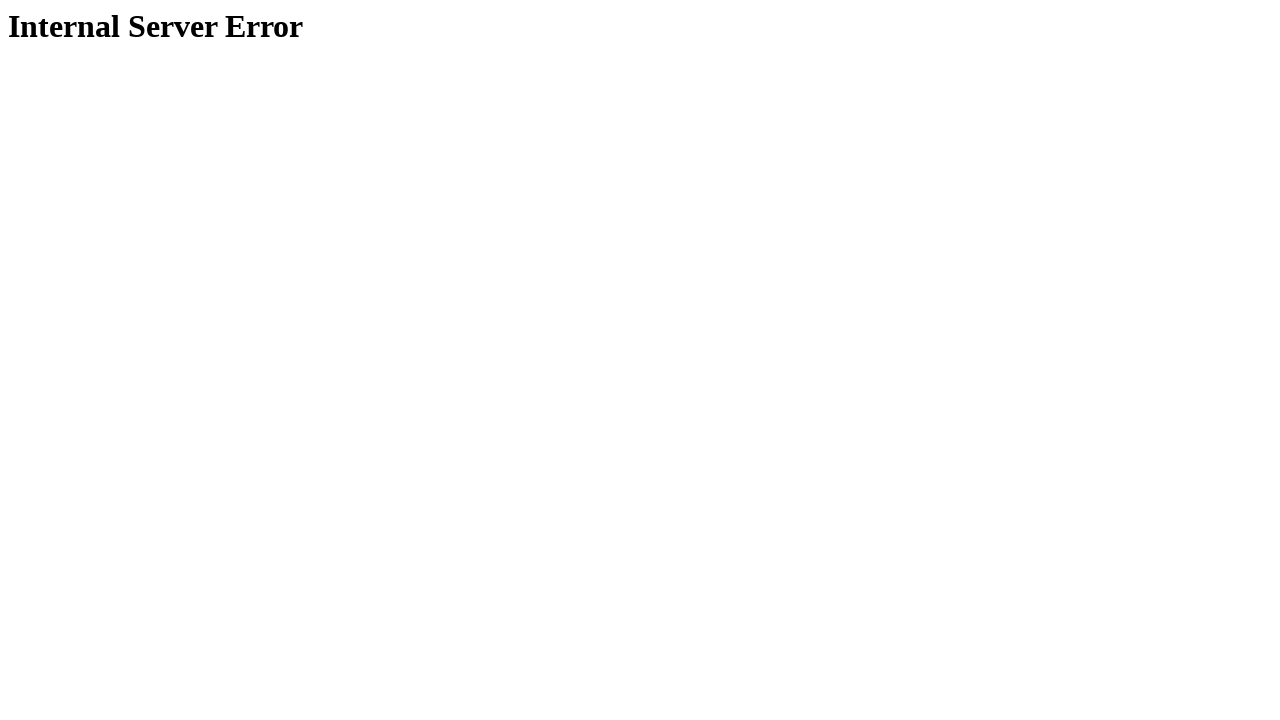

Verified error message contains 'Internal Server Error'
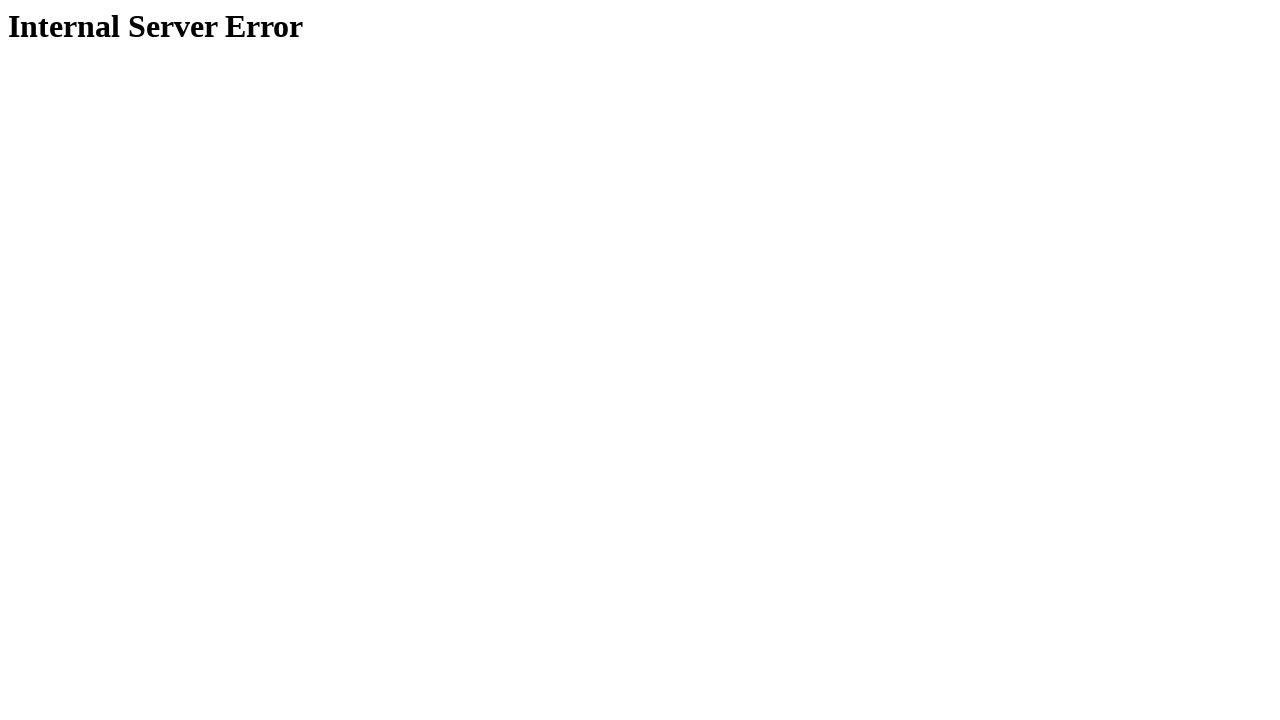

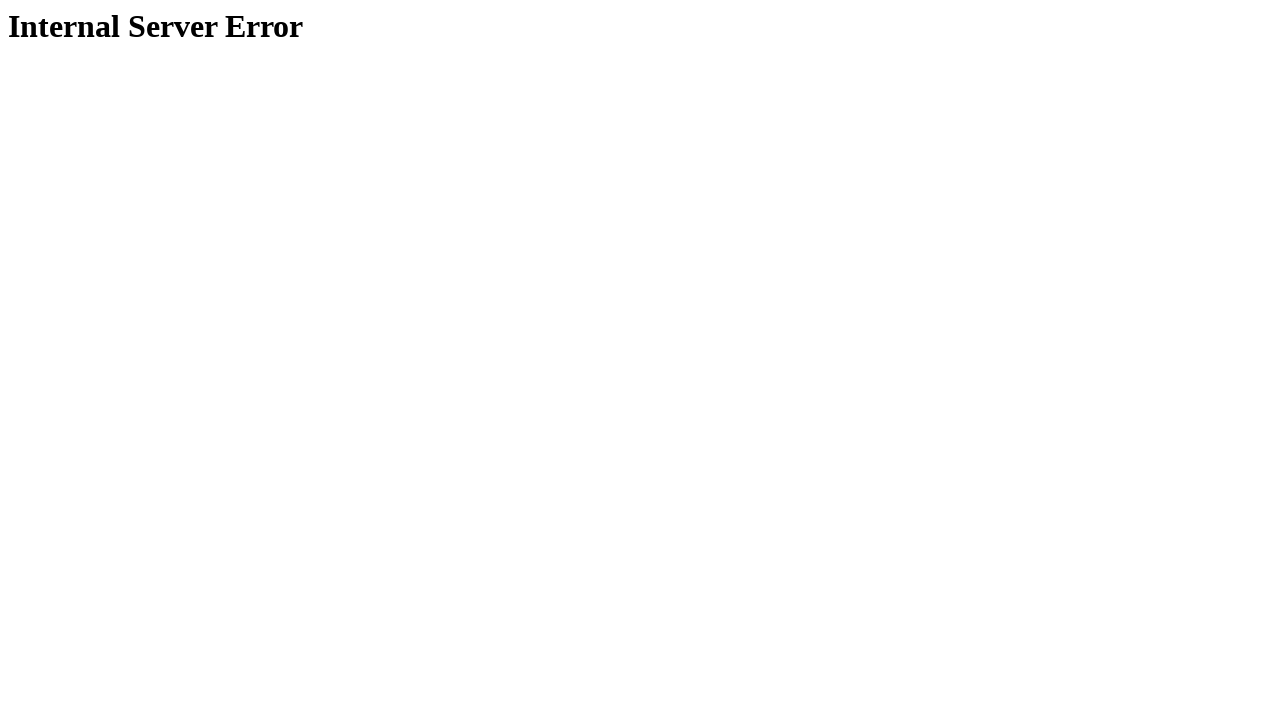